Opens the PolitiFact website in a Chrome browser

Starting URL: https://www.politifact.com/

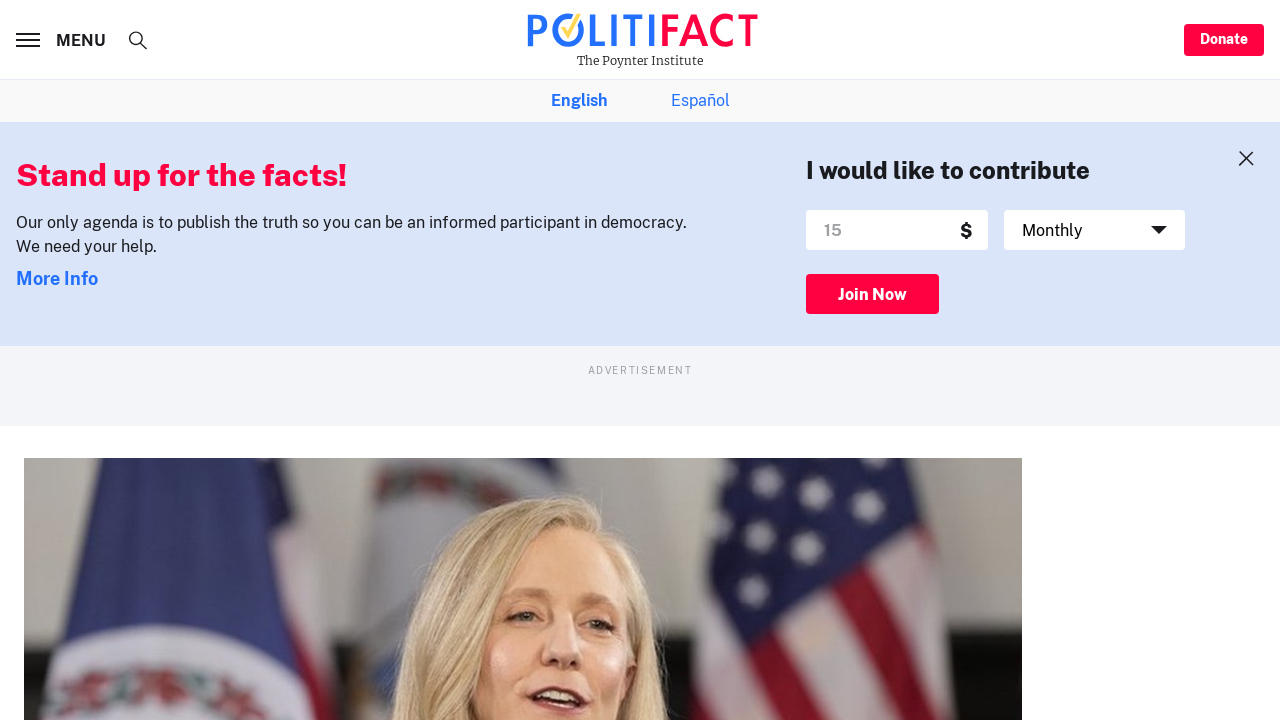

PolitiFact website loaded in Chrome browser
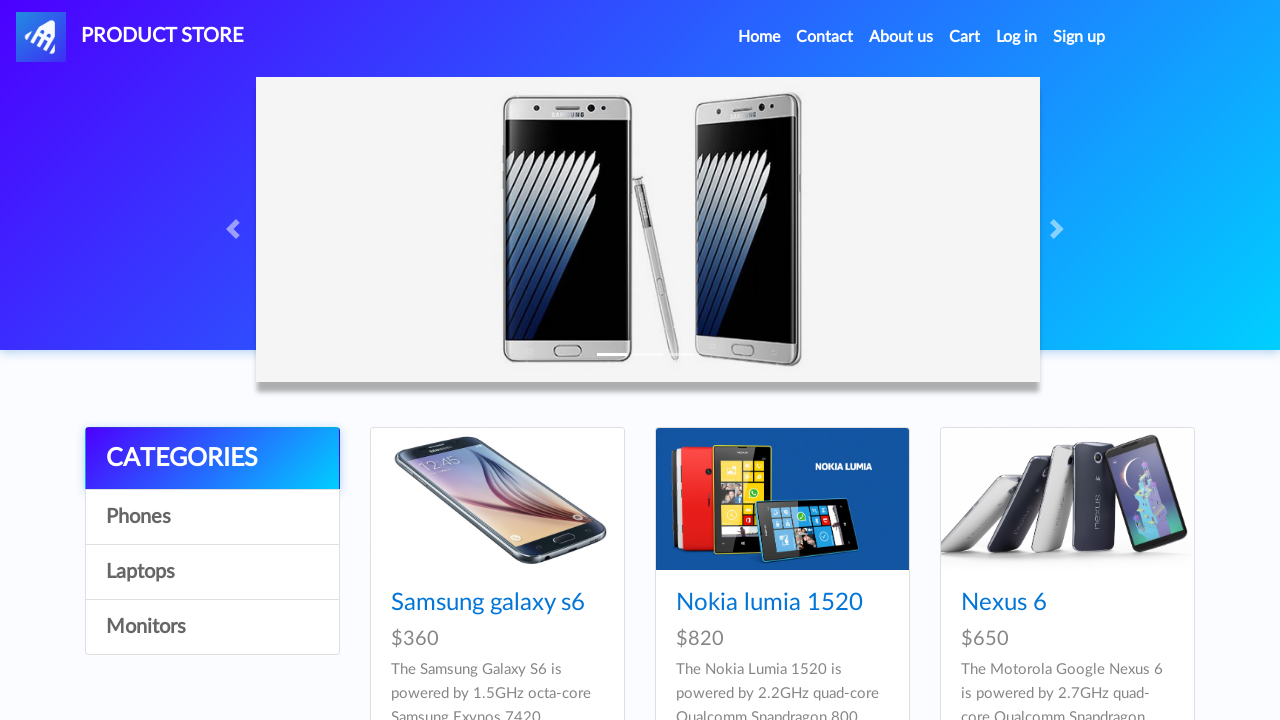

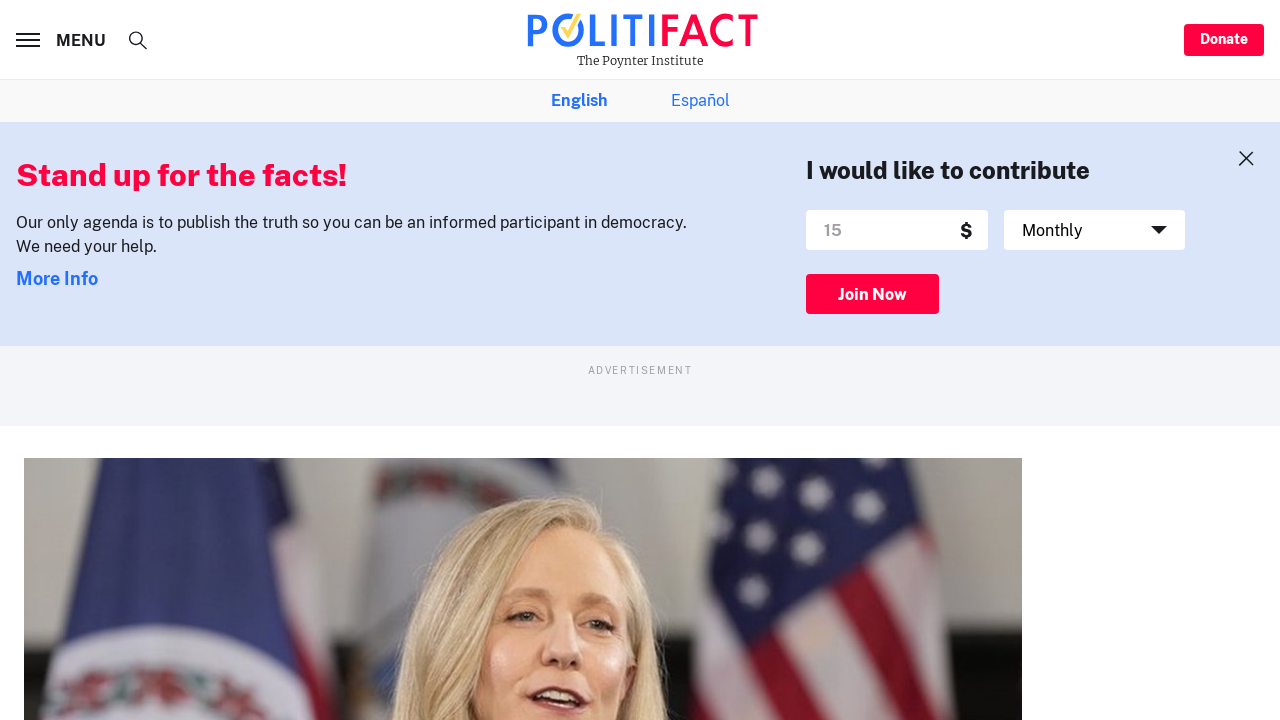